Tests page scrolling functionality by scrolling to the footer element and verifying scroll position changes

Starting URL: https://webdriver.io/

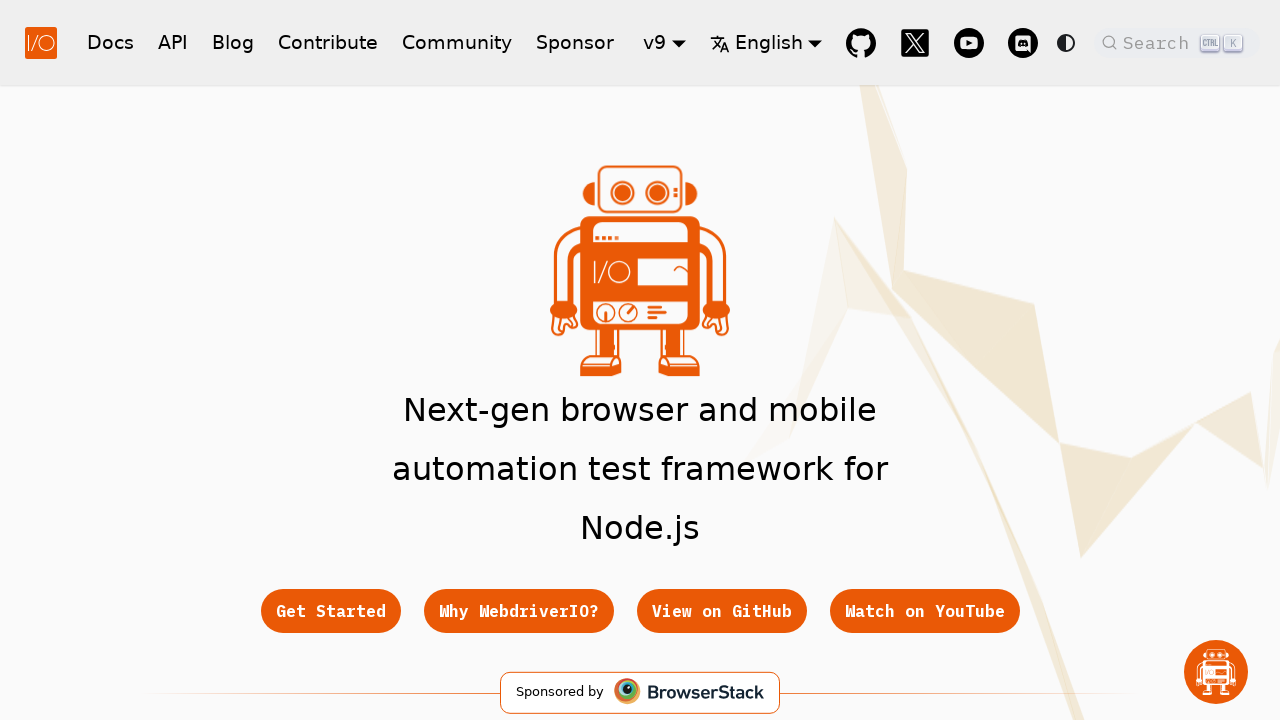

Evaluated initial scroll position
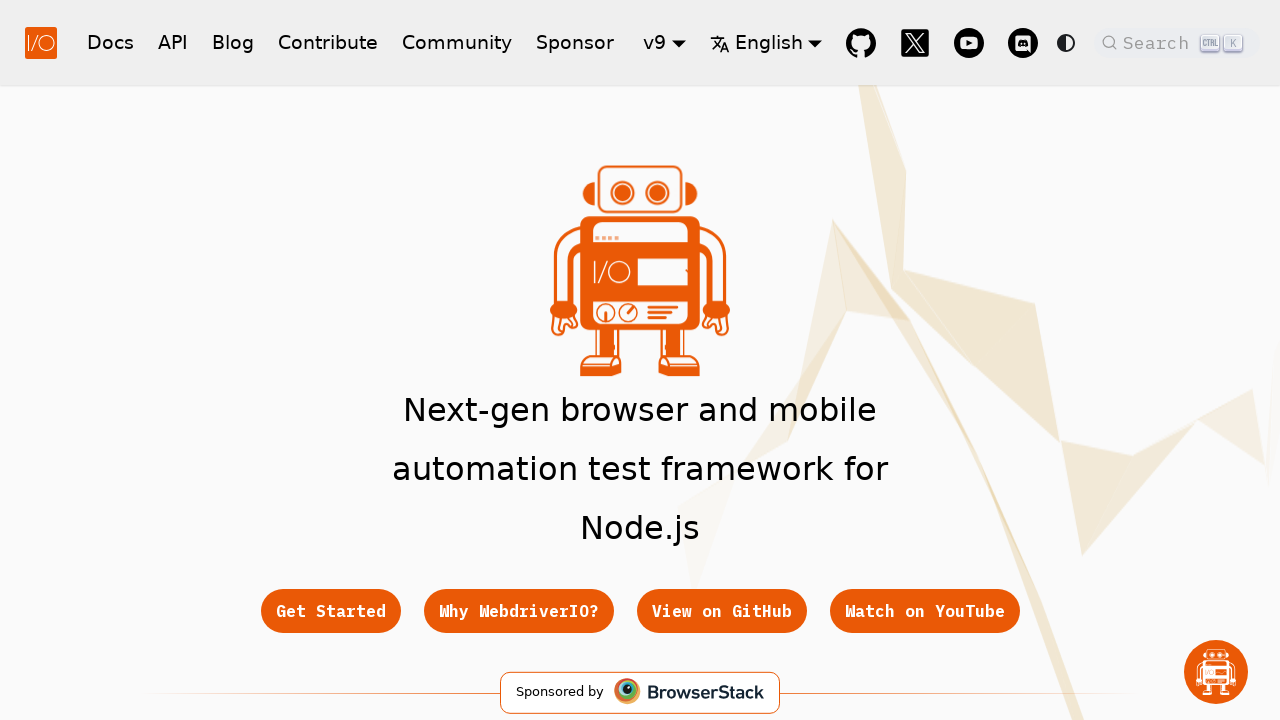

Verified initial scroll position is at top [0, 0]
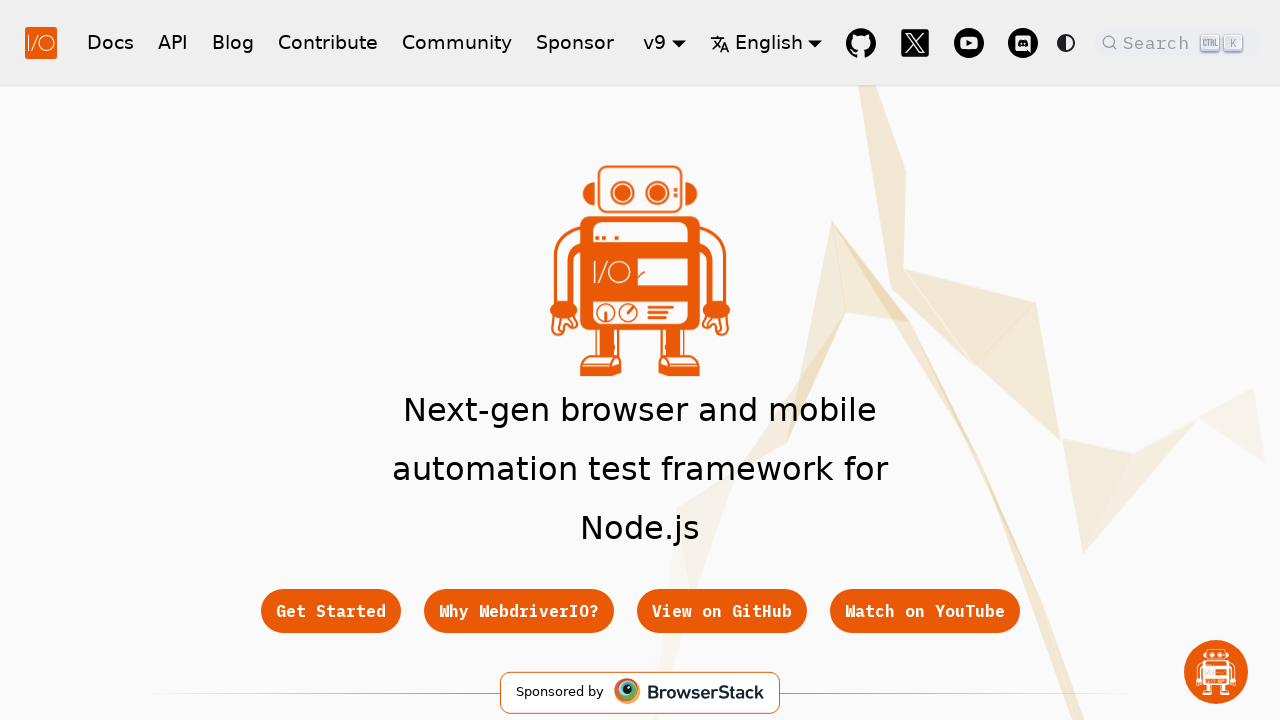

Scrolled footer element into view
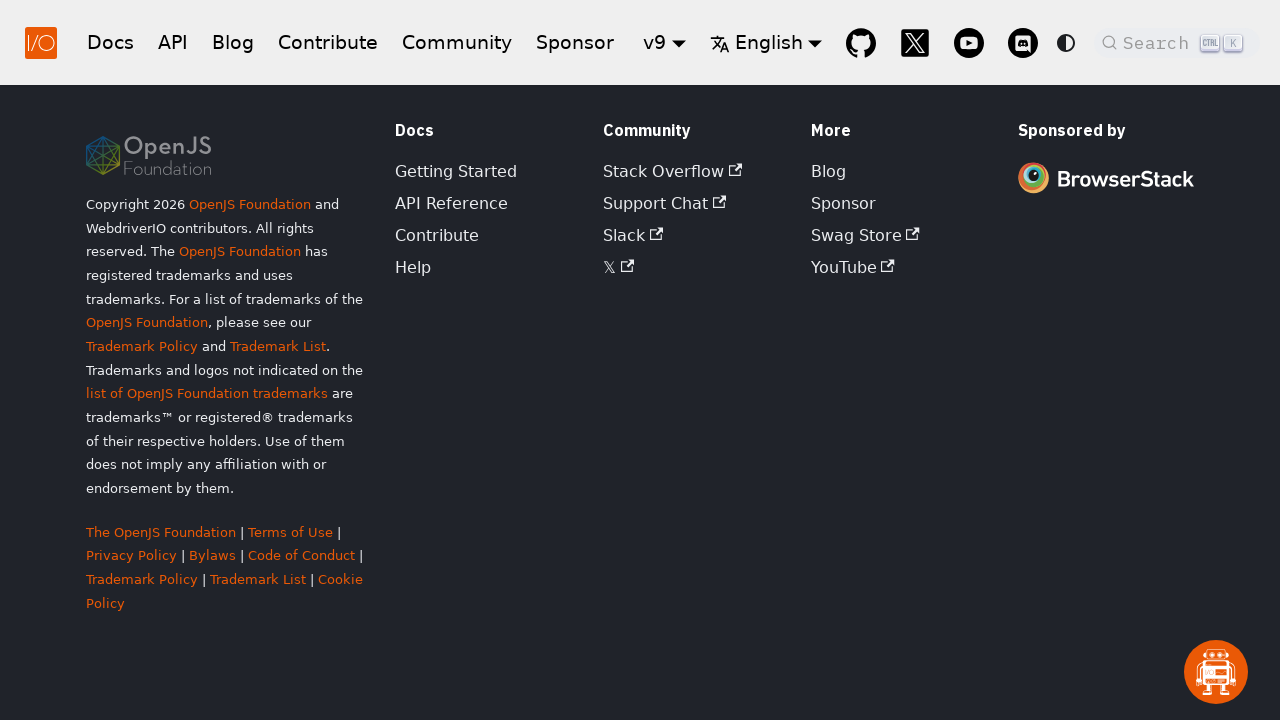

Waited 500ms for scroll animation to complete
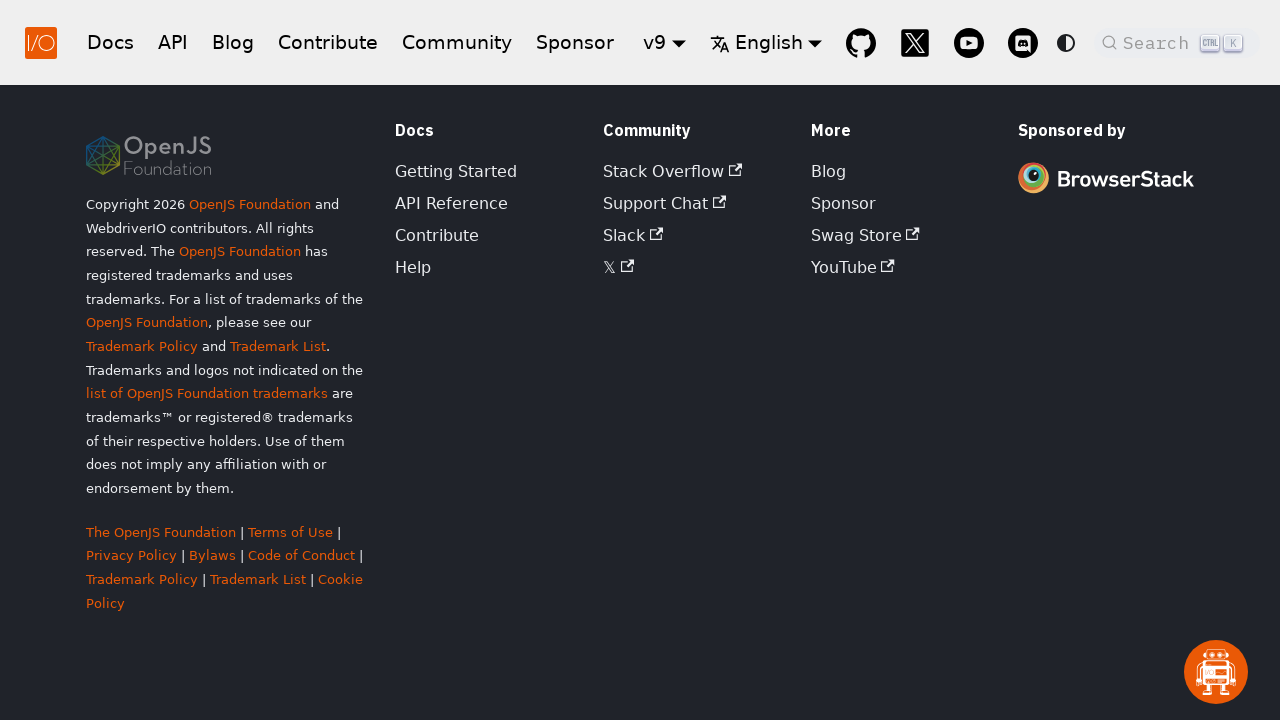

Evaluated current scroll position after scrolling
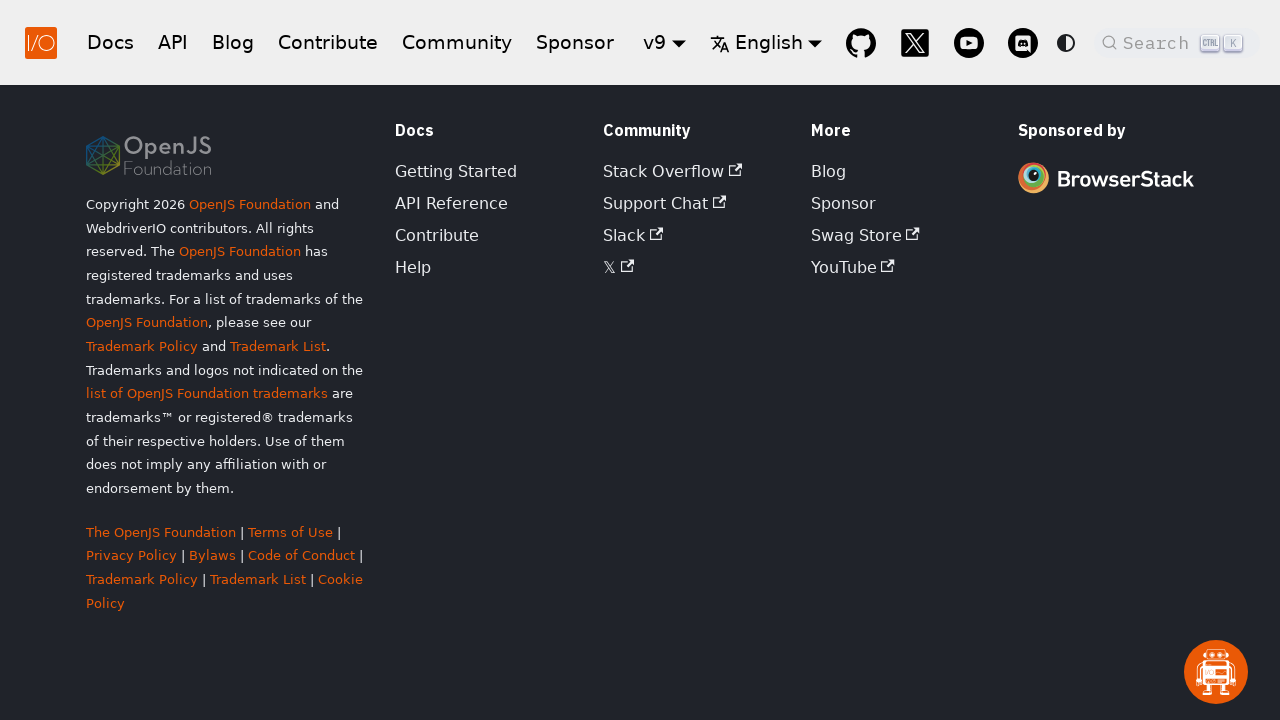

Verified page scrolled down significantly (Y position > 100)
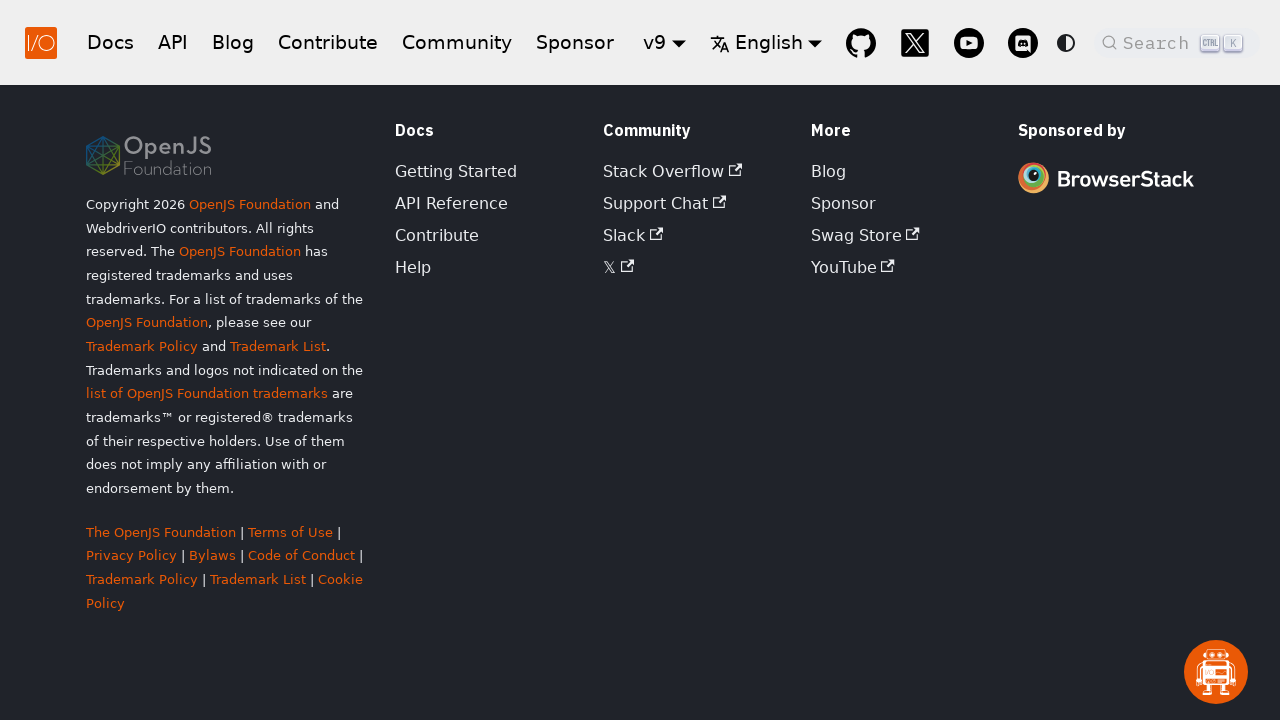

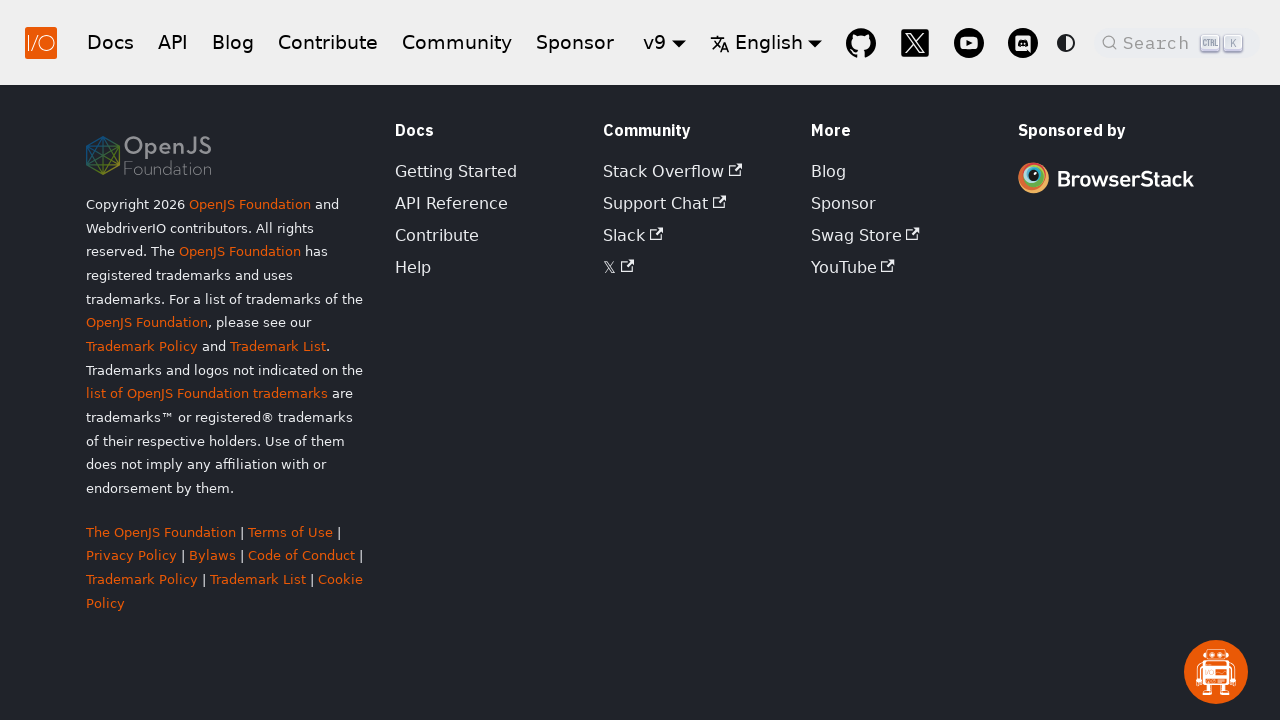